Tests JavaScript alert handling by clicking a button that triggers an alert dialog and then accepting the alert

Starting URL: http://demo.automationtesting.in/Alerts.html

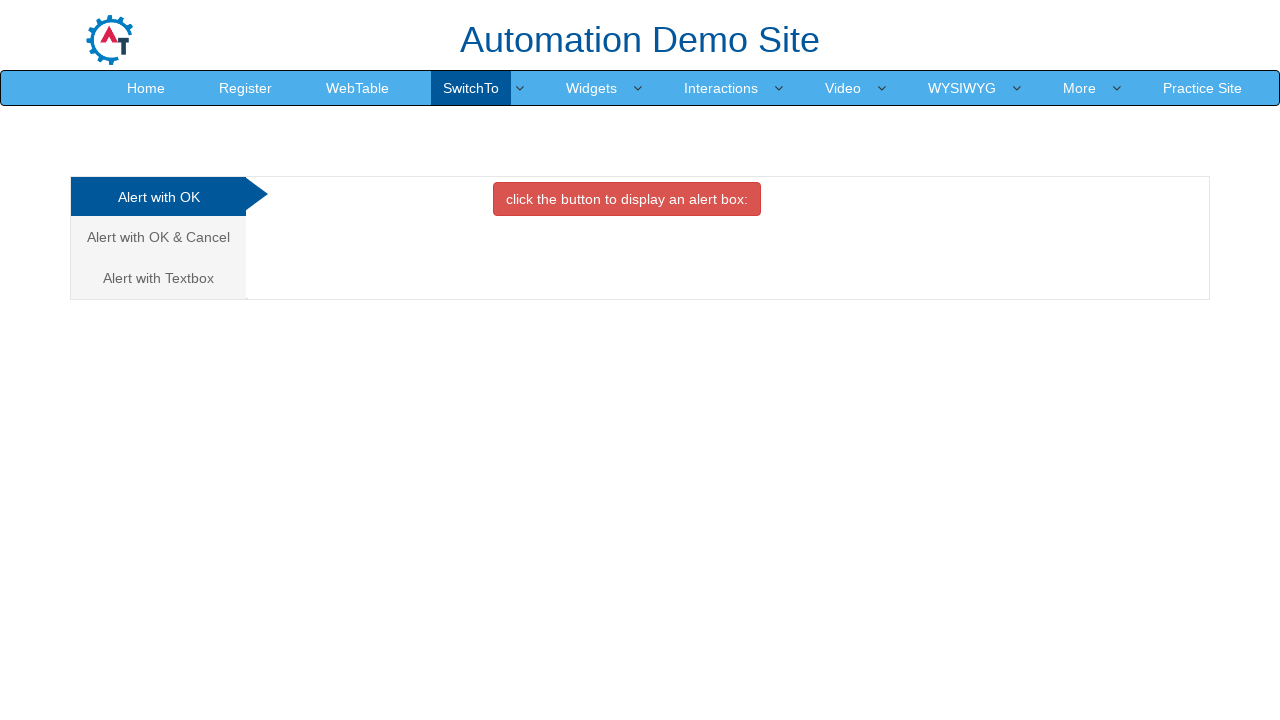

Clicked the danger button to trigger the alert at (627, 199) on (//button[@class='btn btn-danger'])[1]
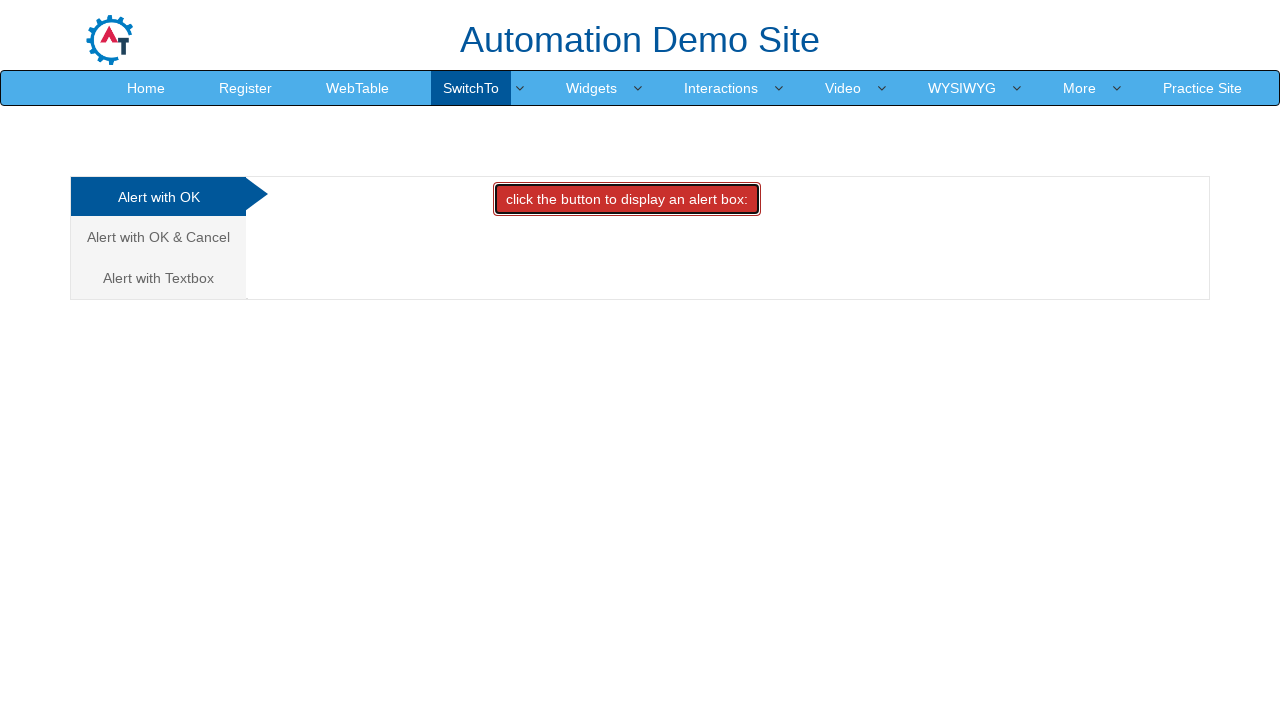

Set up dialog handler to accept alerts
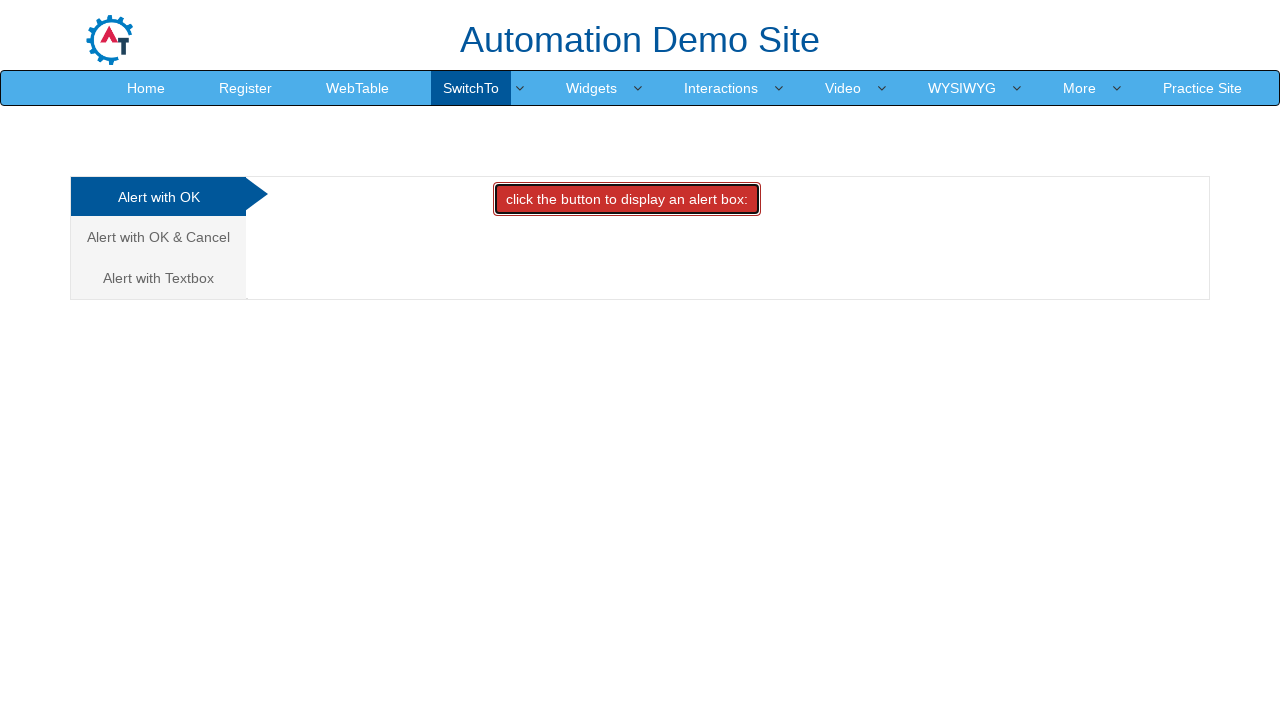

Configured one-time dialog handler to accept the next alert
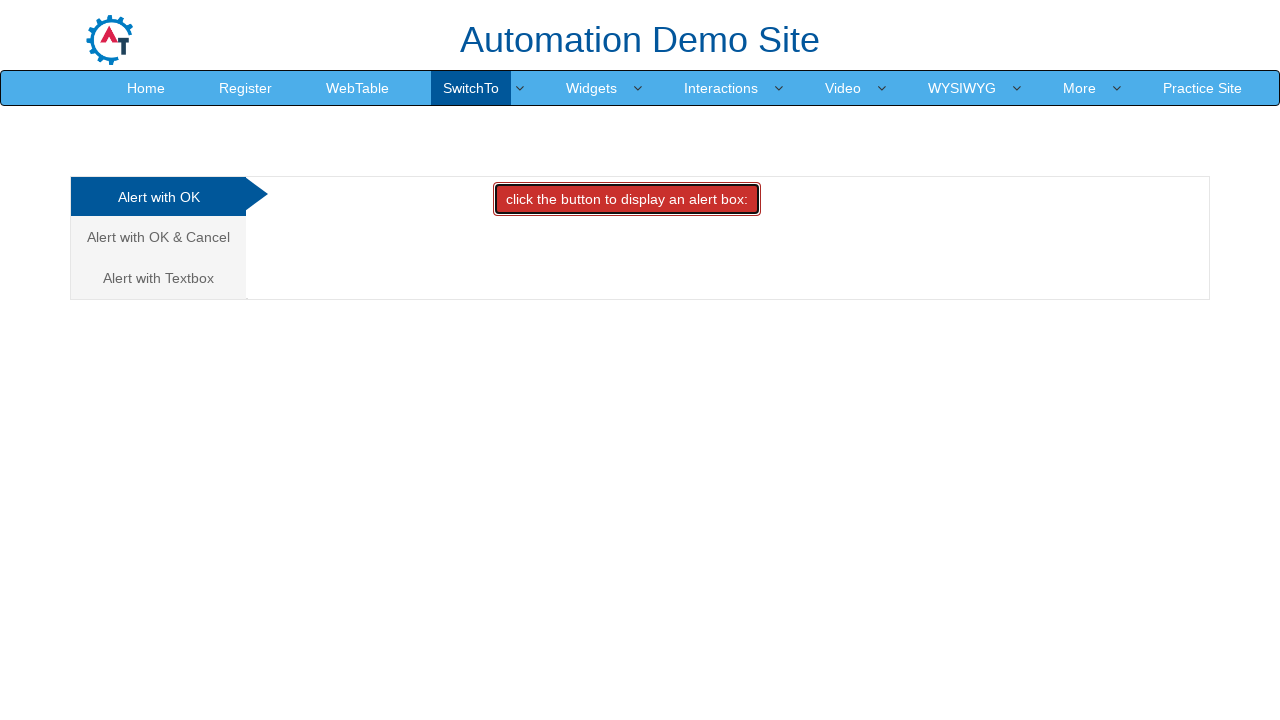

Clicked the danger button, triggering and accepting the alert dialog at (627, 199) on button.btn.btn-danger
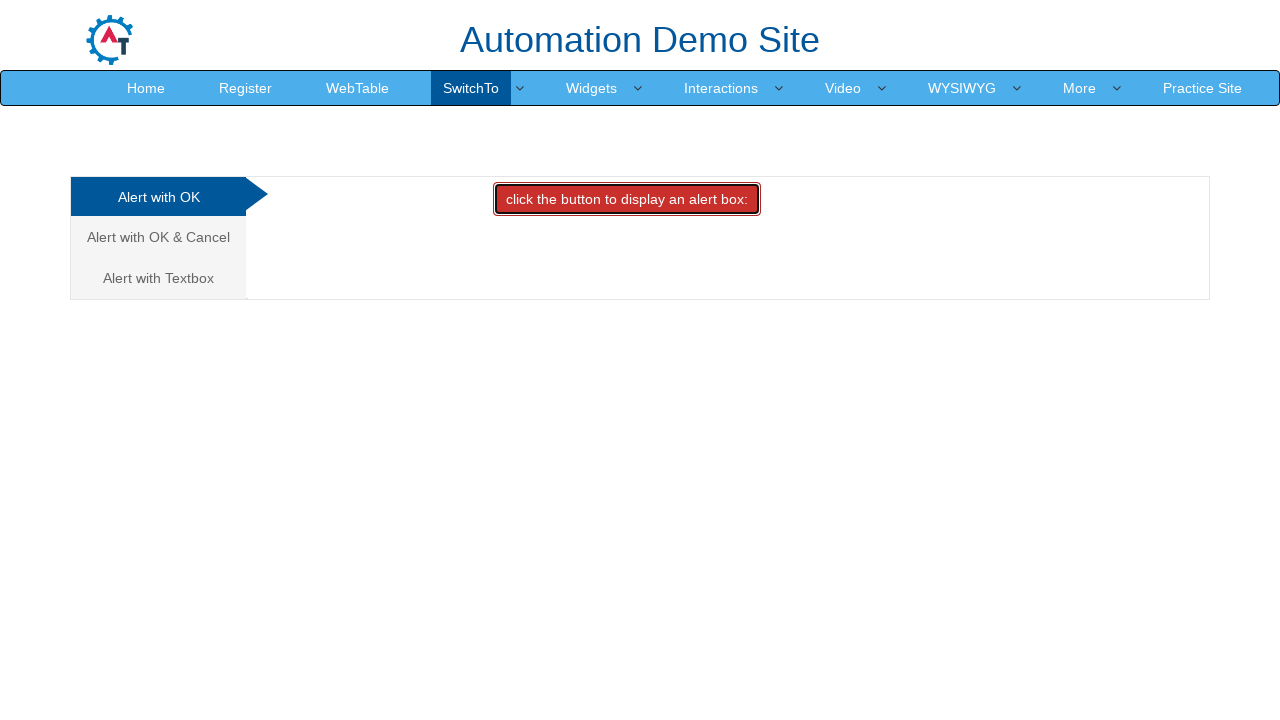

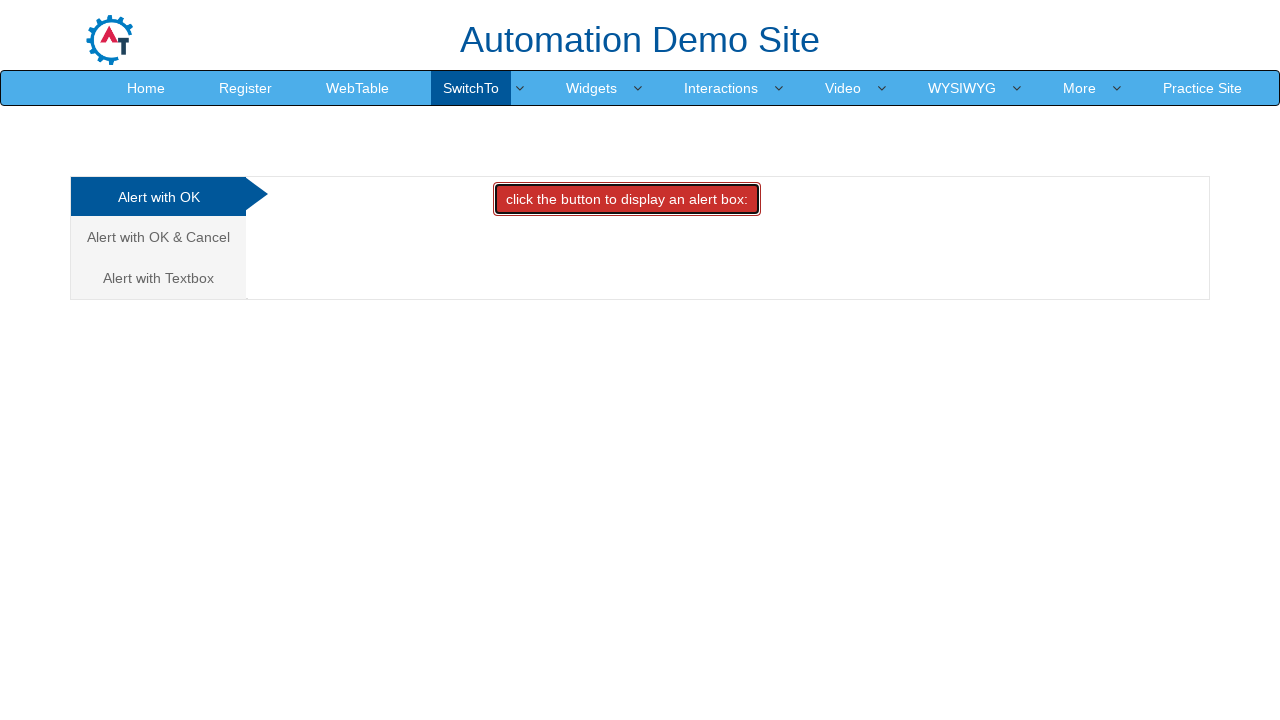